Tests form submission failure when year value exceeds integer limits

Starting URL: https://carros-crud.vercel.app/

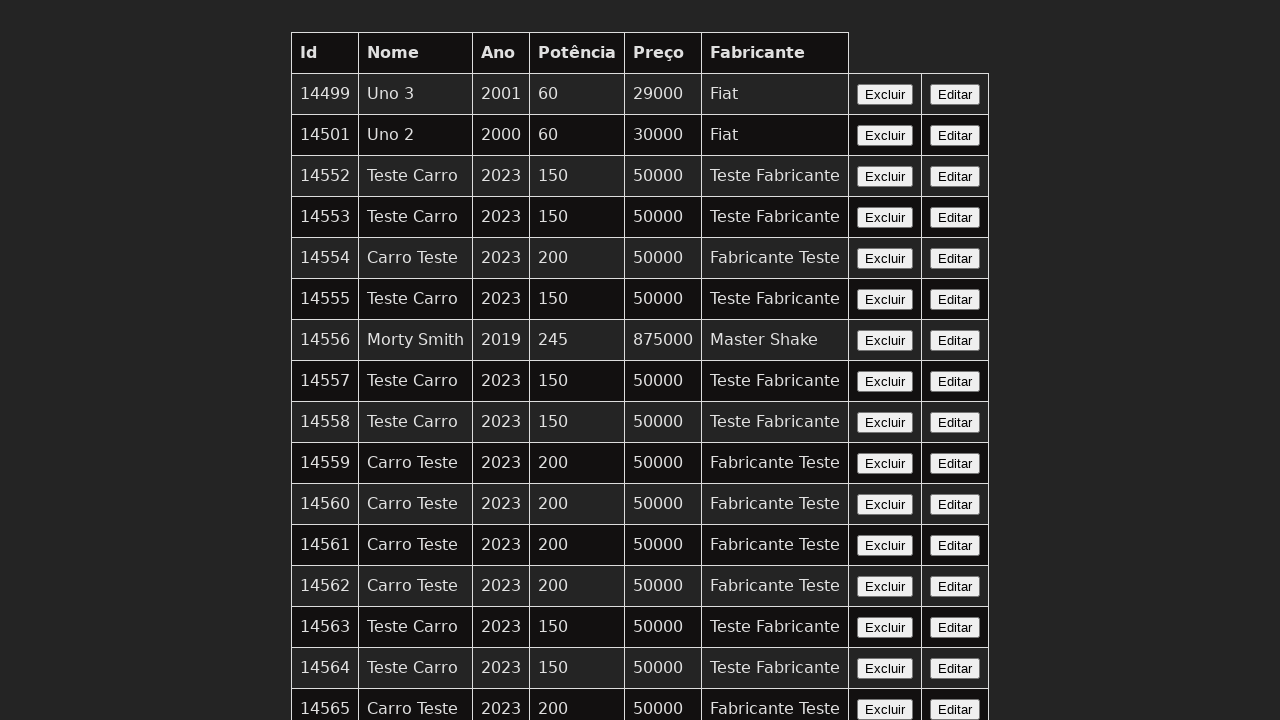

Waited for form to load - nome input field is visible
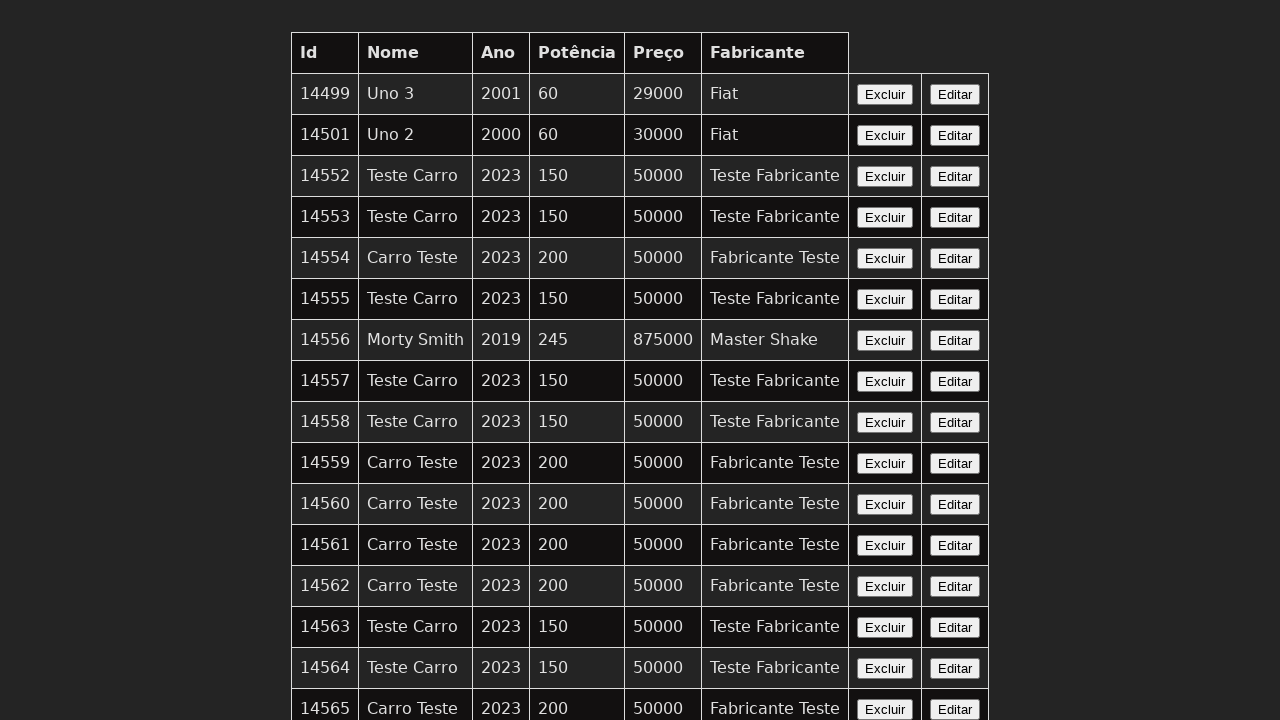

Filled nome field with 'Teste Carro' on input[name='nome']
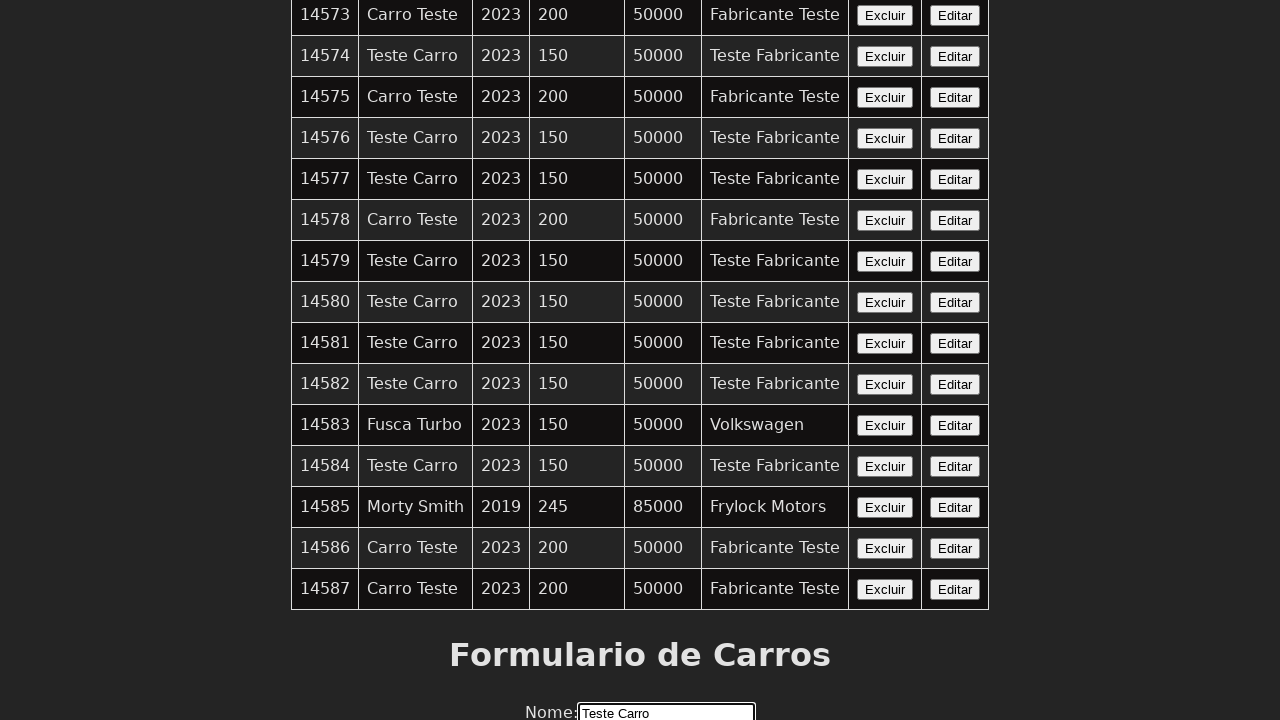

Filled ano field with '2147483648' (exceeds integer limit) on input[name='ano']
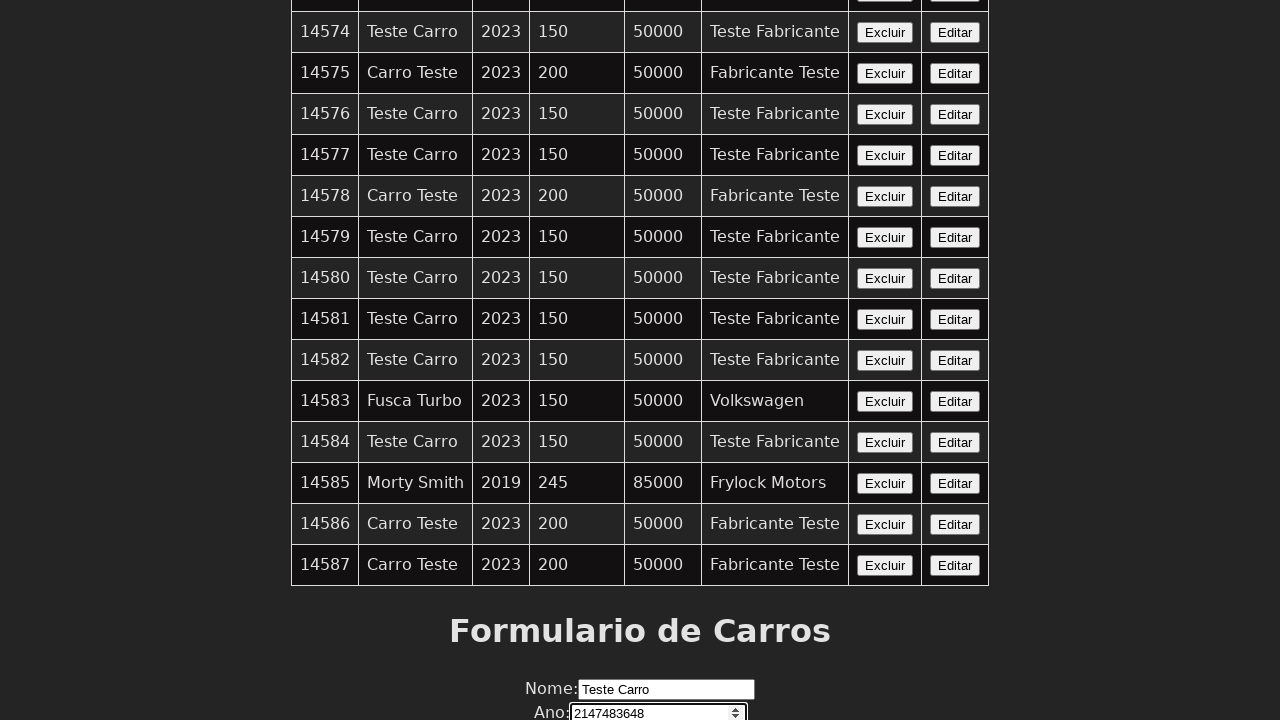

Filled potencia field with '200' on input[name='potencia']
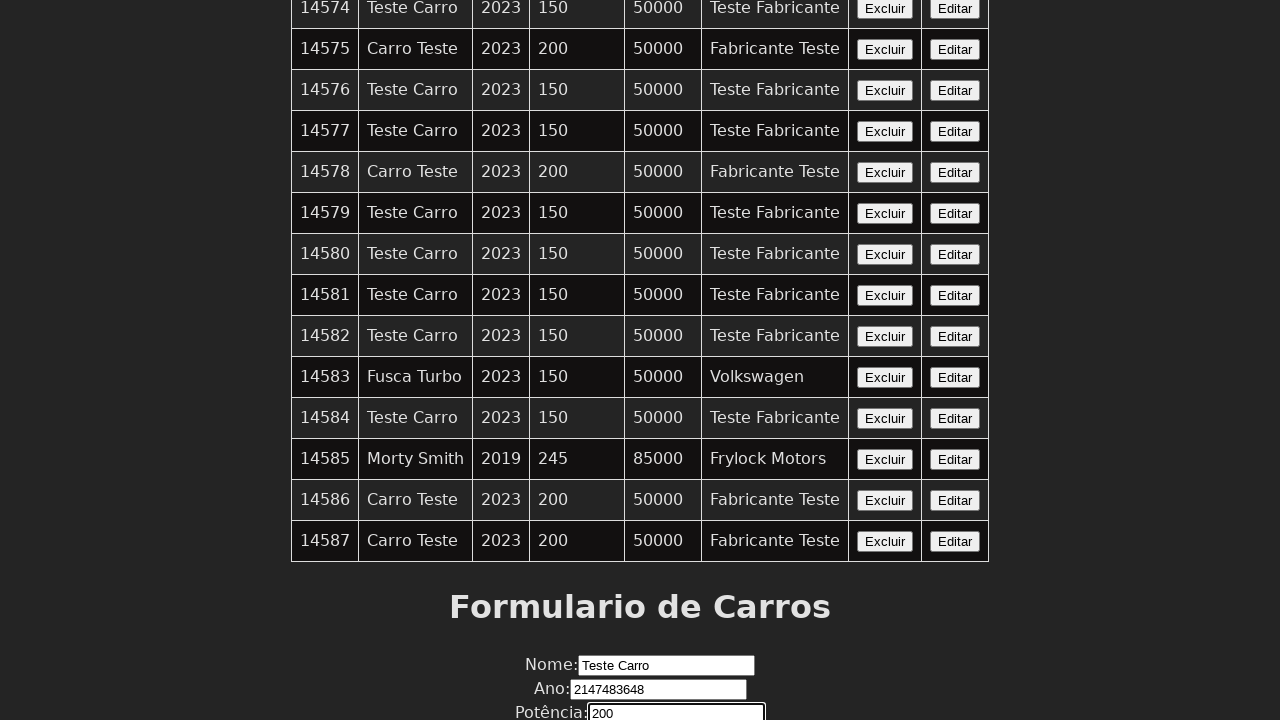

Filled preco field with '50000' on input[name='preco']
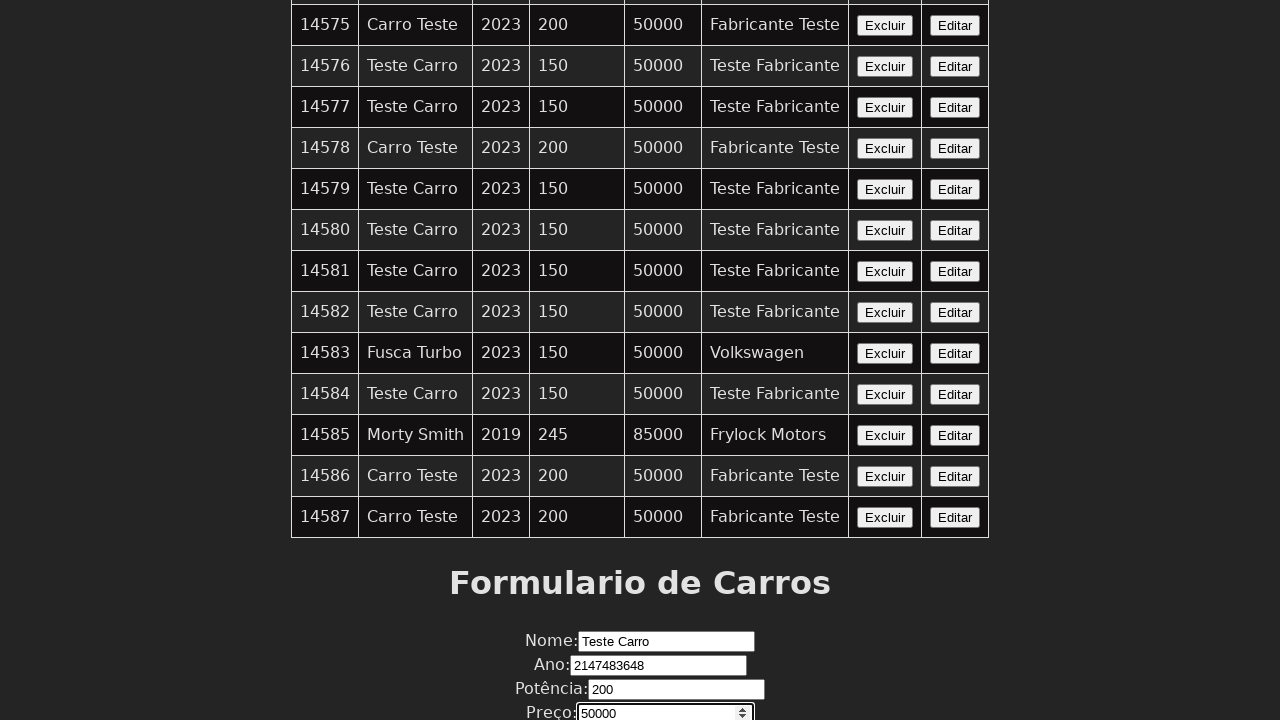

Filled fabricante field with 'Fabricante Teste' on input[name='fabricante']
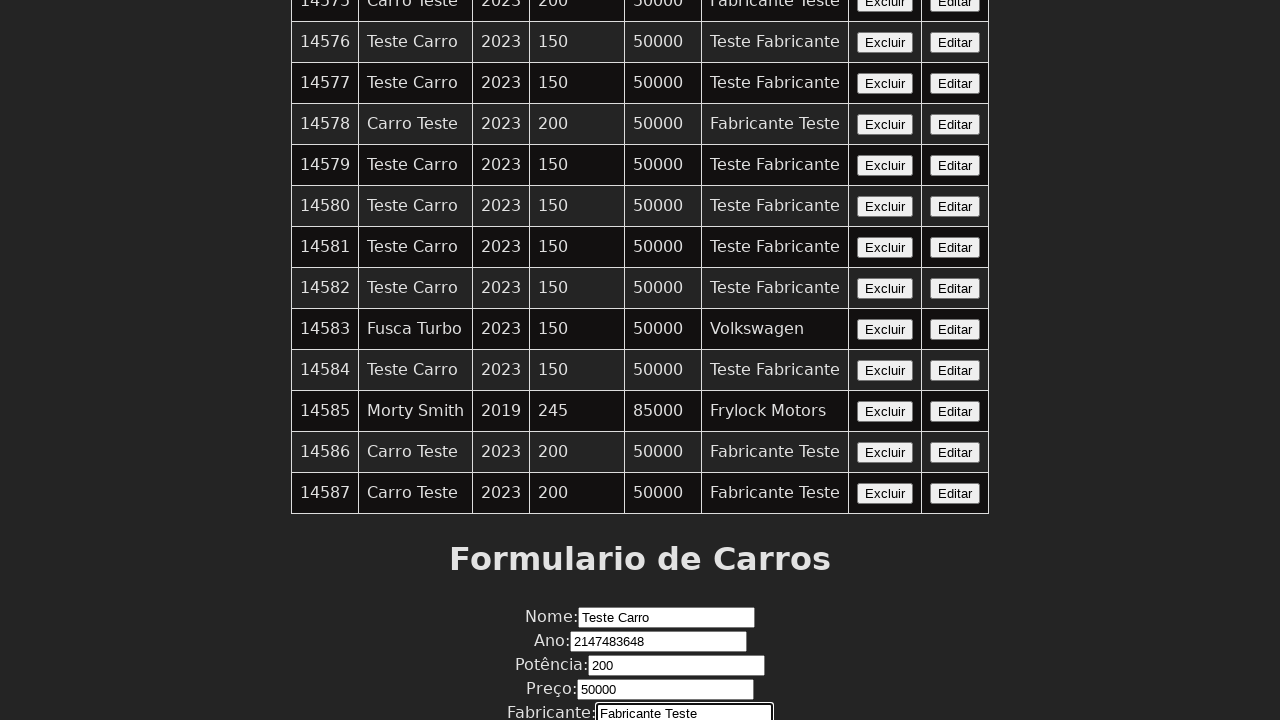

Clicked Enviar button to submit form at (640, 676) on xpath=//button[contains(text(),'Enviar')]
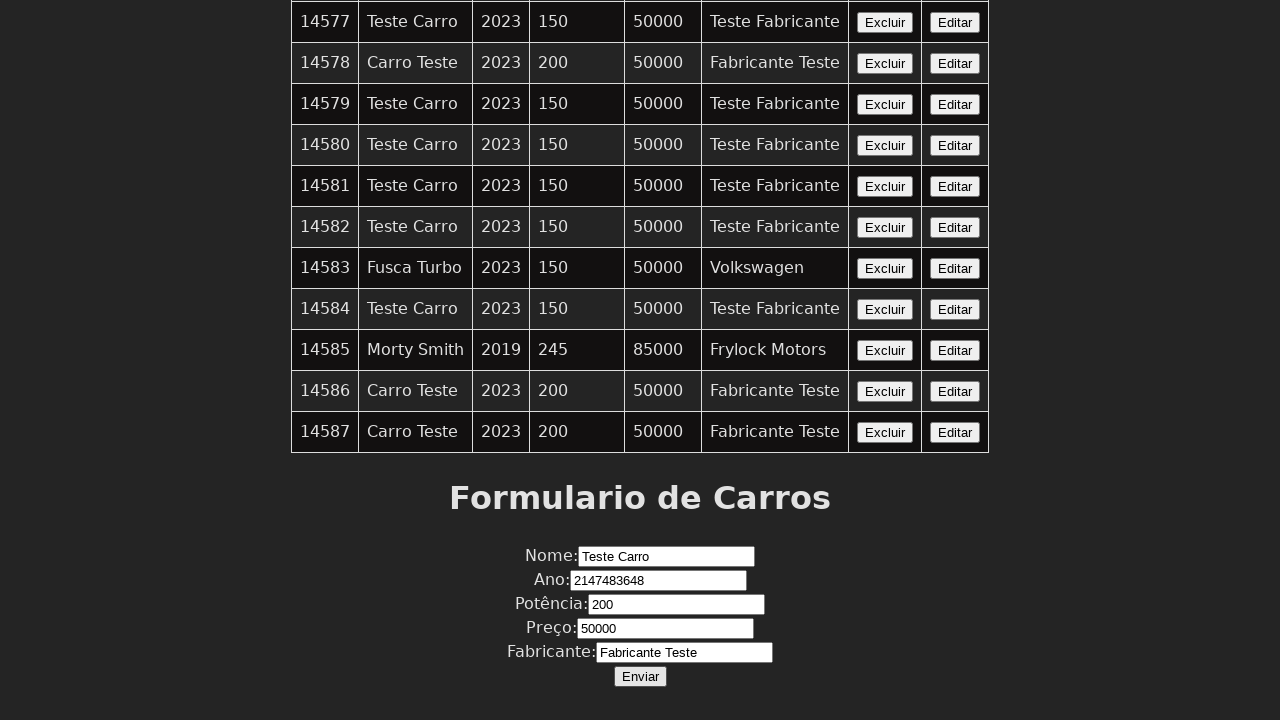

Set up dialog handler to accept alerts
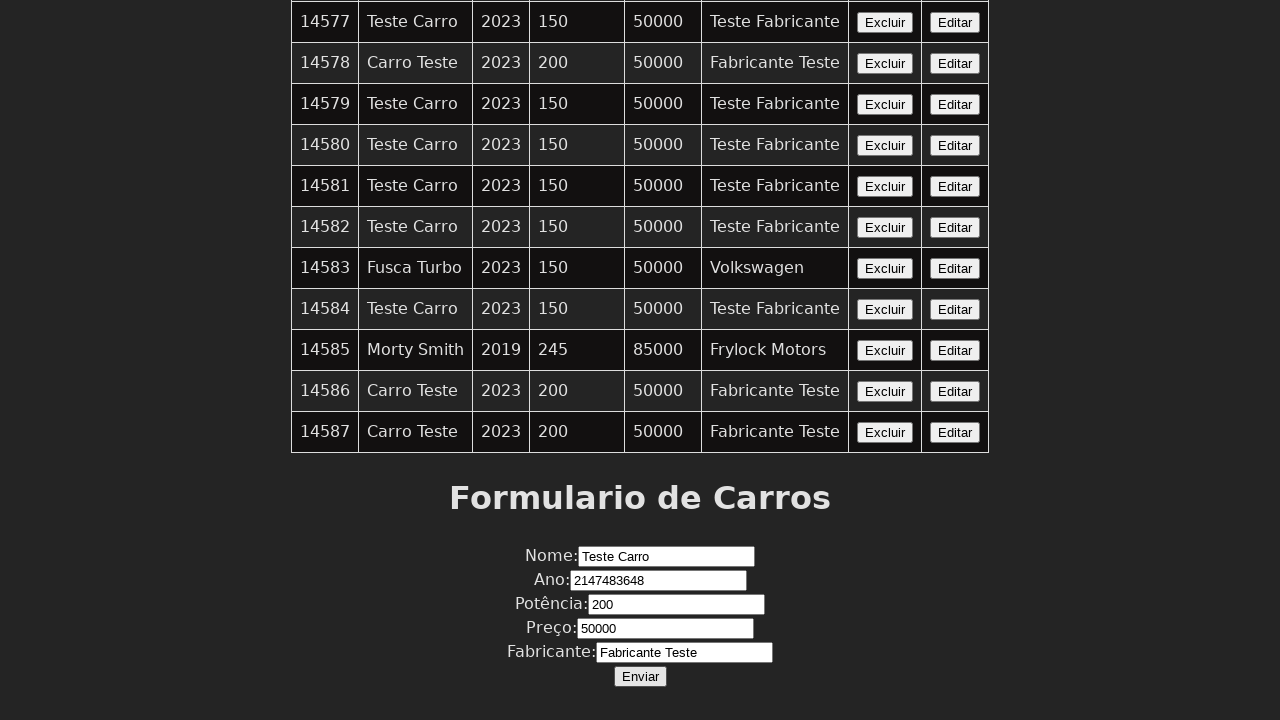

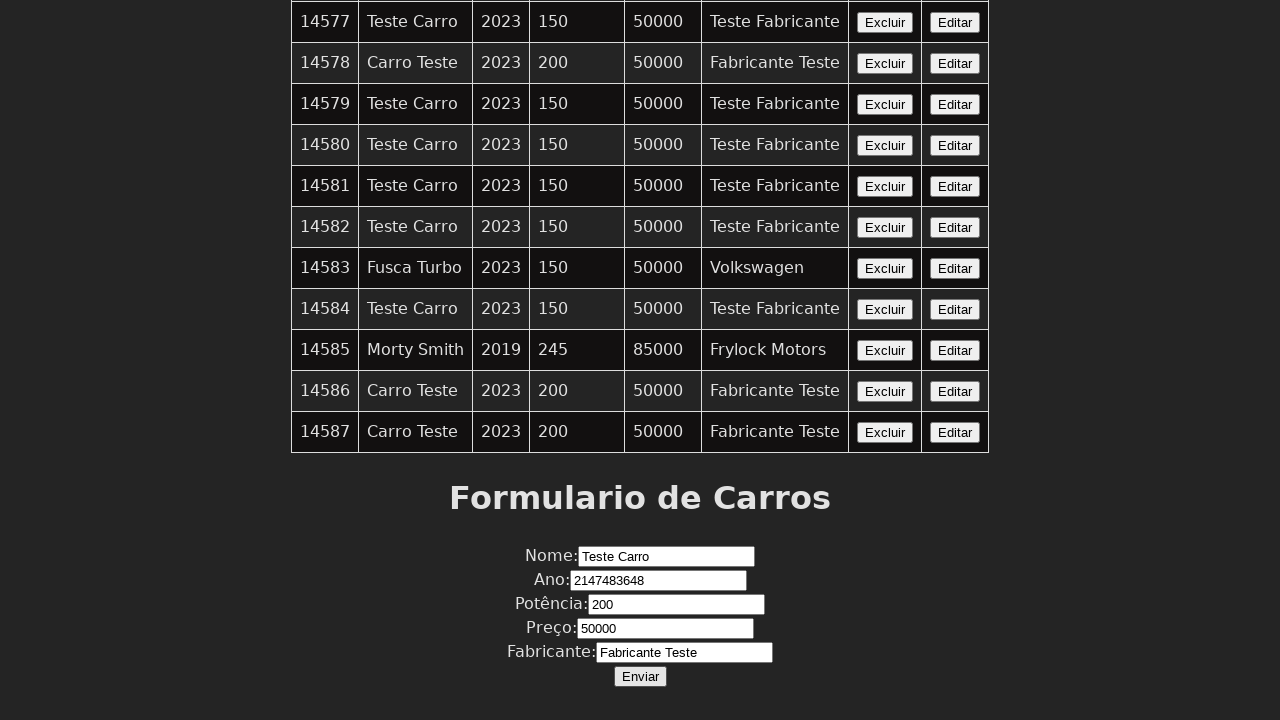